Navigates to the main page and clicks on the JavaScript Alerts link to open the alerts test page

Starting URL: https://the-internet.herokuapp.com/

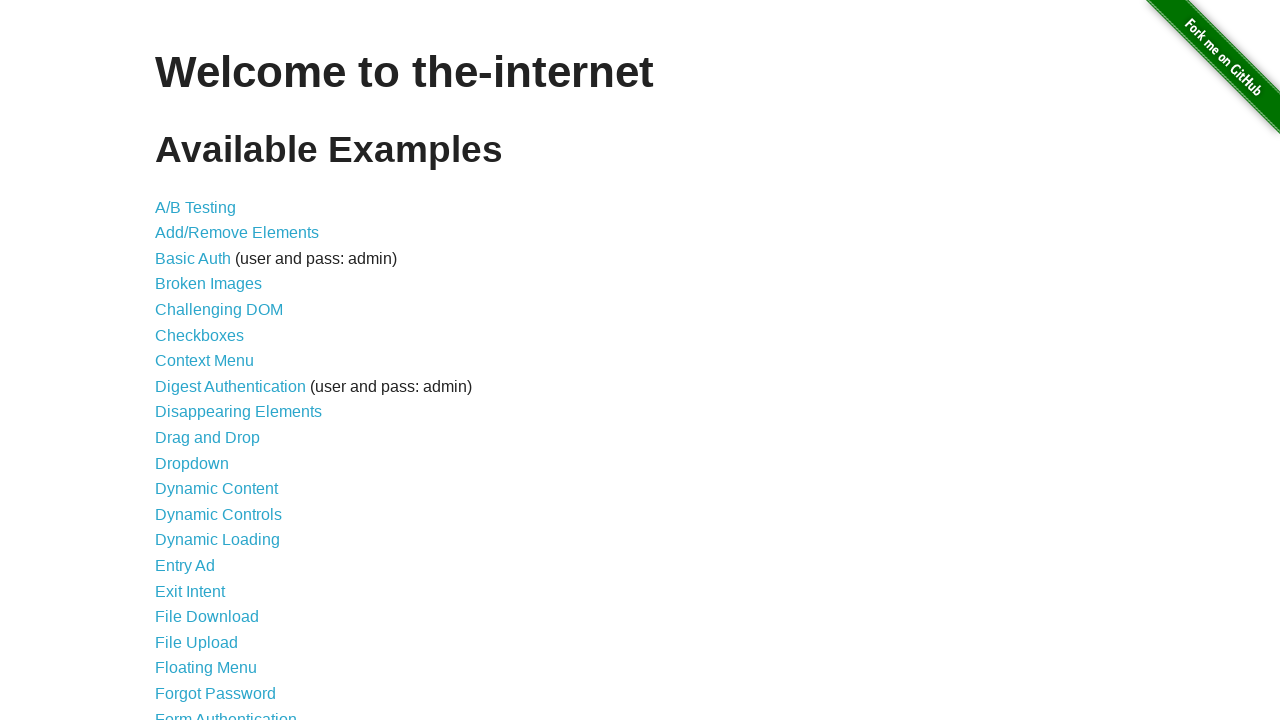

Navigated to the main page at https://the-internet.herokuapp.com/
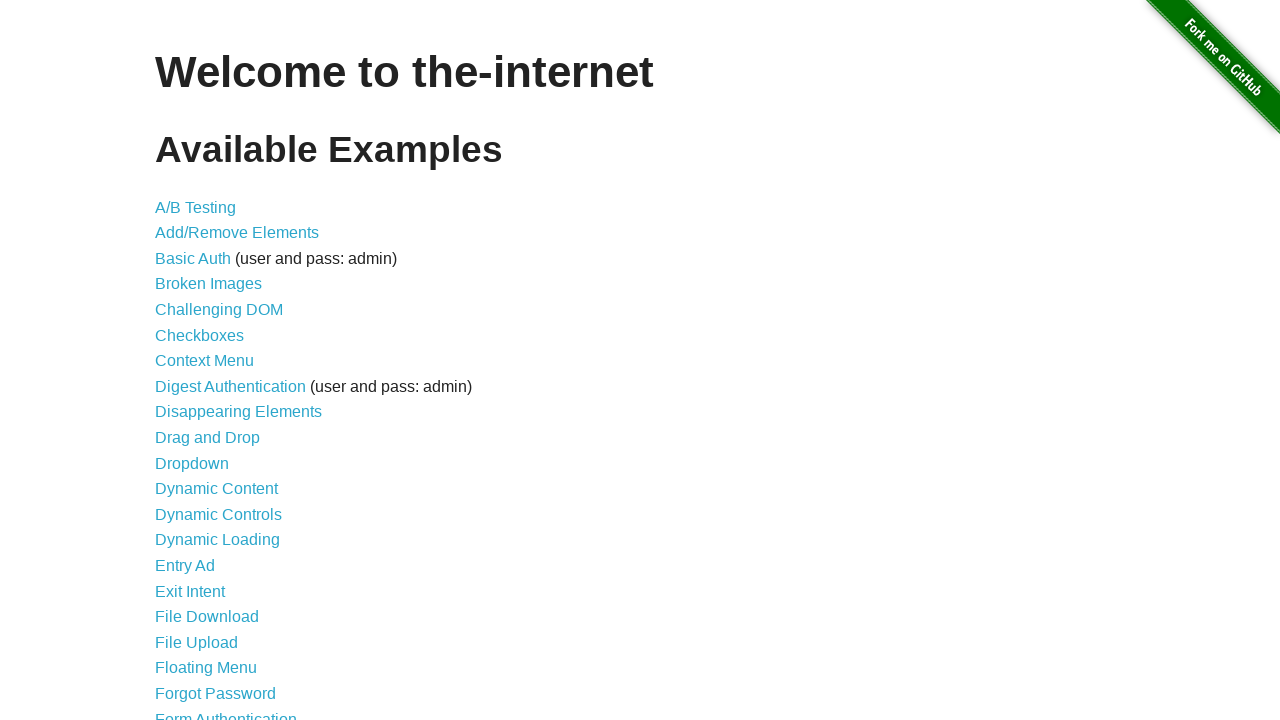

Clicked on the JavaScript Alerts link at (214, 361) on #content > ul > li:nth-child(29) > a
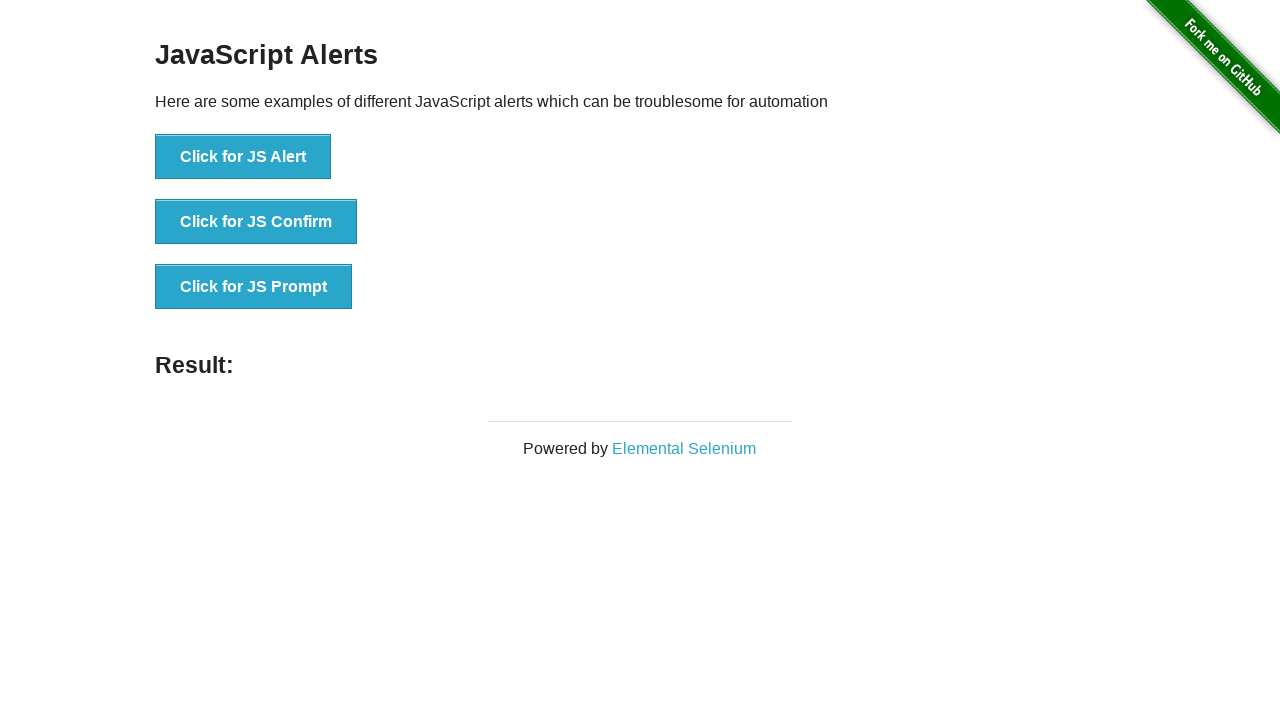

JavaScript Alerts page loaded successfully
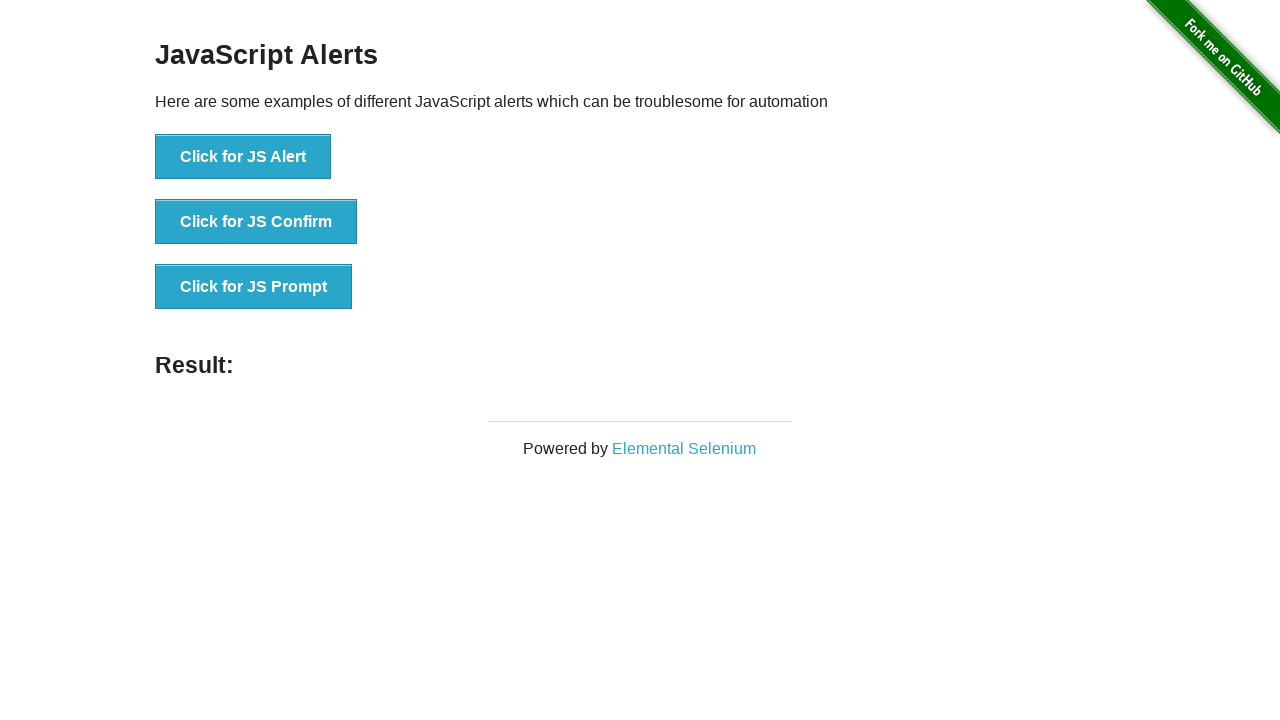

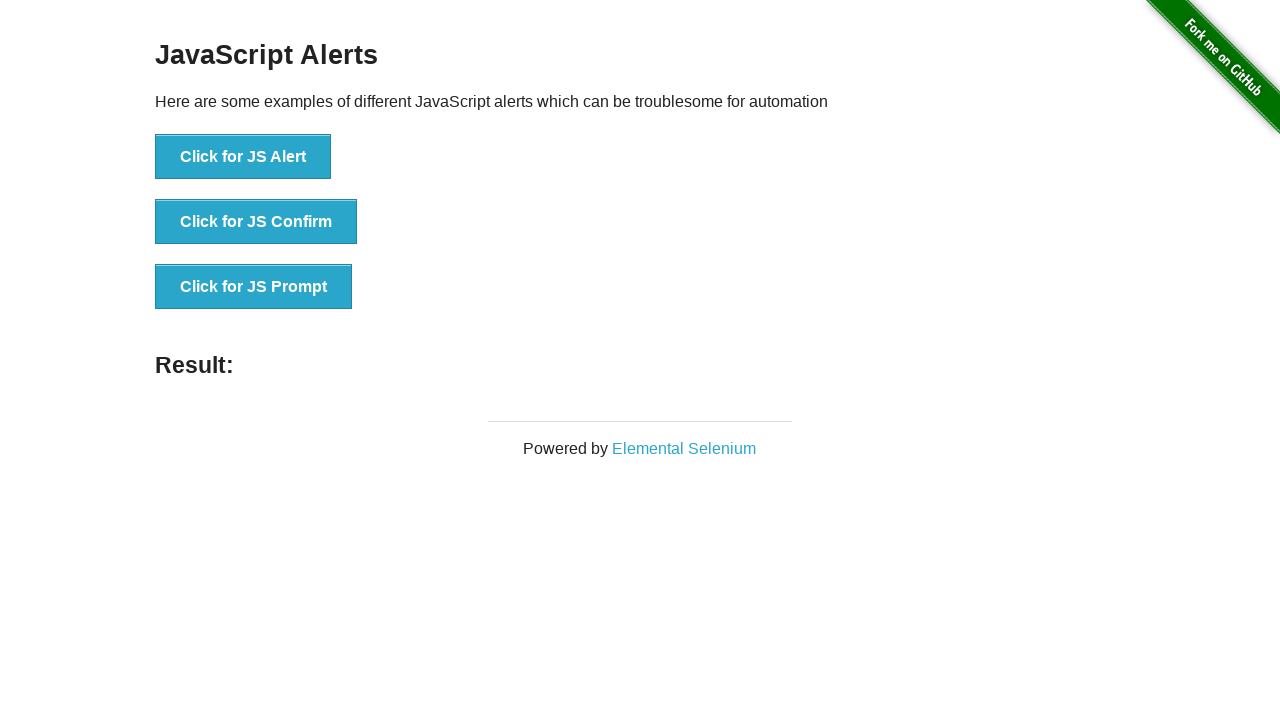